Navigates to the Polymer shop website and interacts with Shadow DOM elements to click on a shop button

Starting URL: https://shop.polymer-project.org/

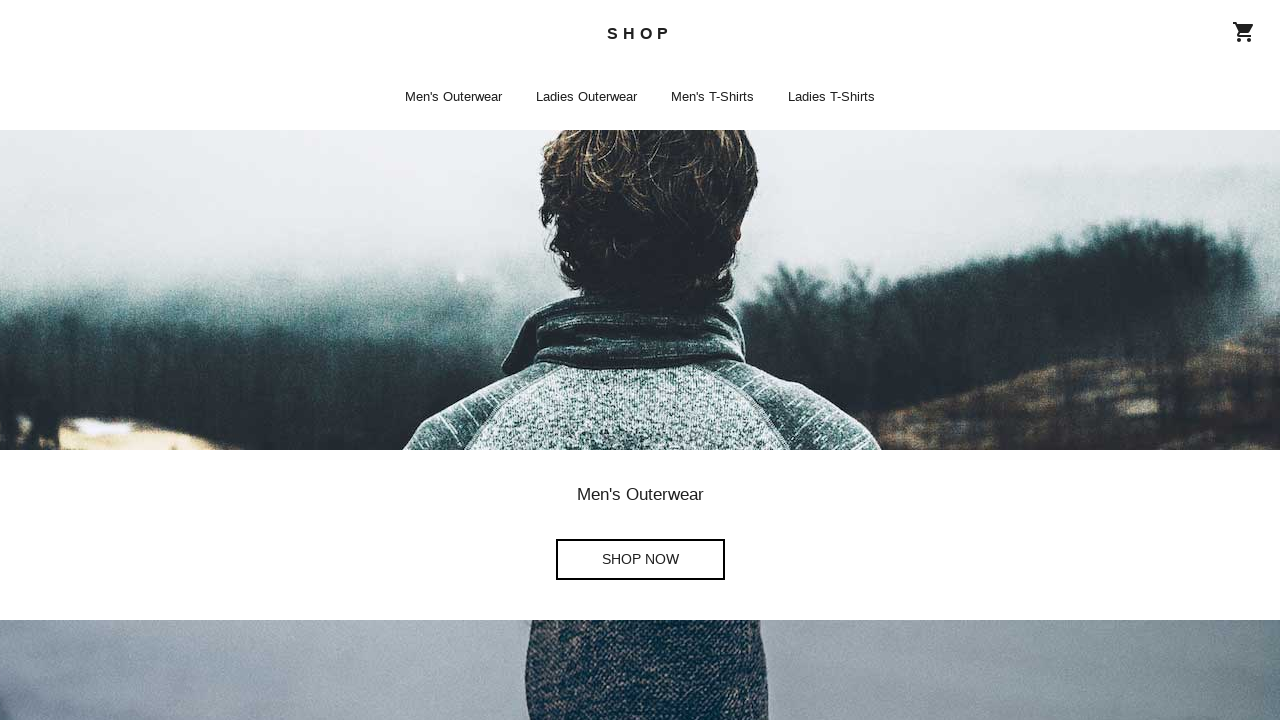

Waited for shop-app element to load
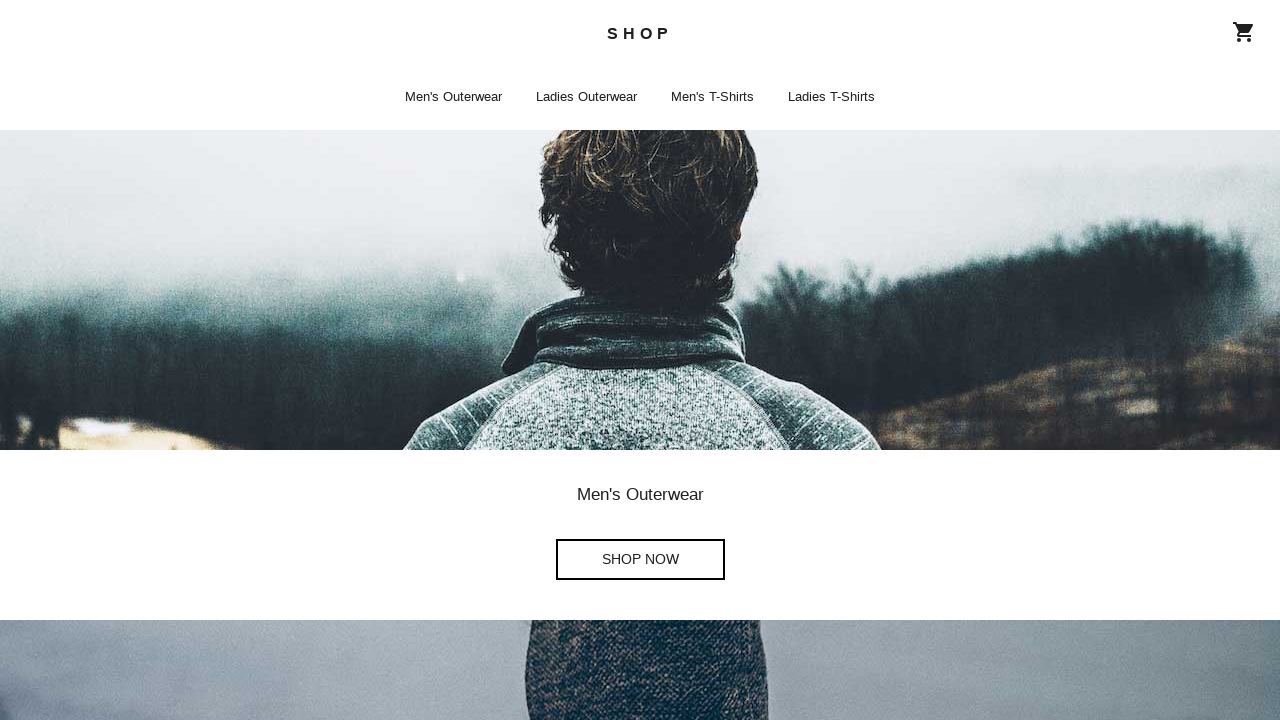

Clicked on shop button within Shadow DOM hierarchy at (640, 560) on shop-app >> iron-pages >> shop-home >> div:nth-child(2) > shop-button > a
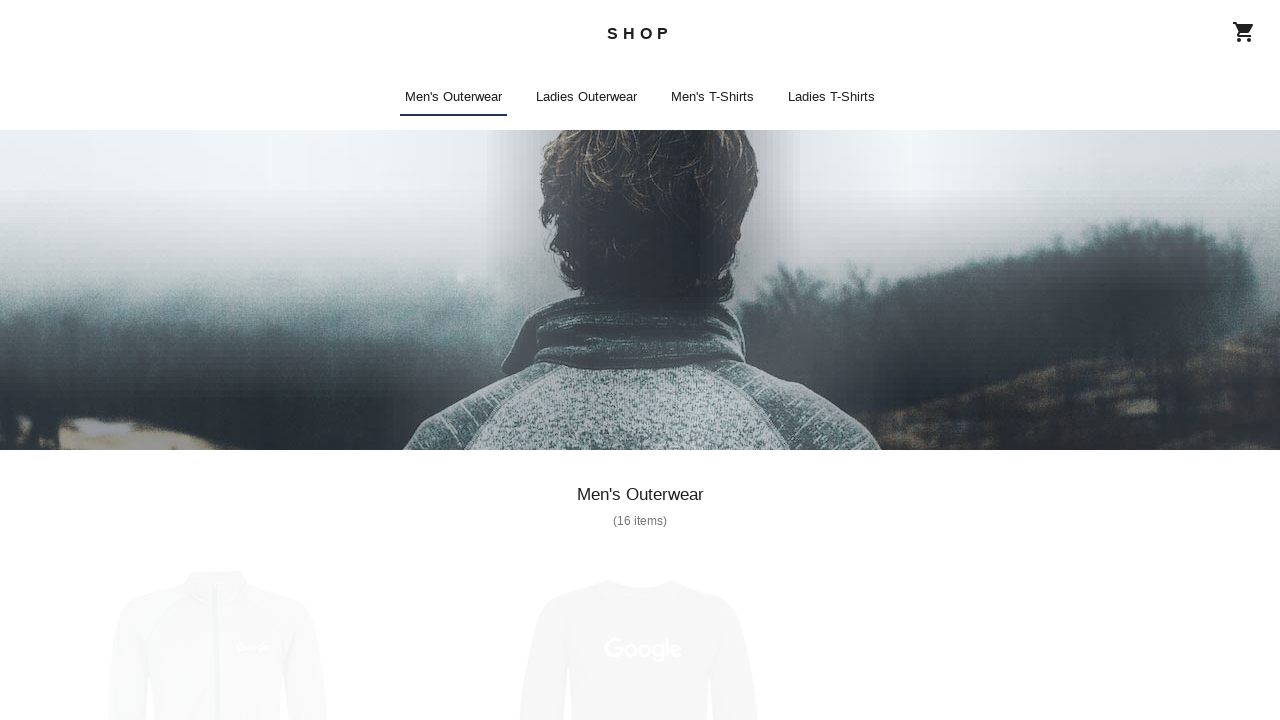

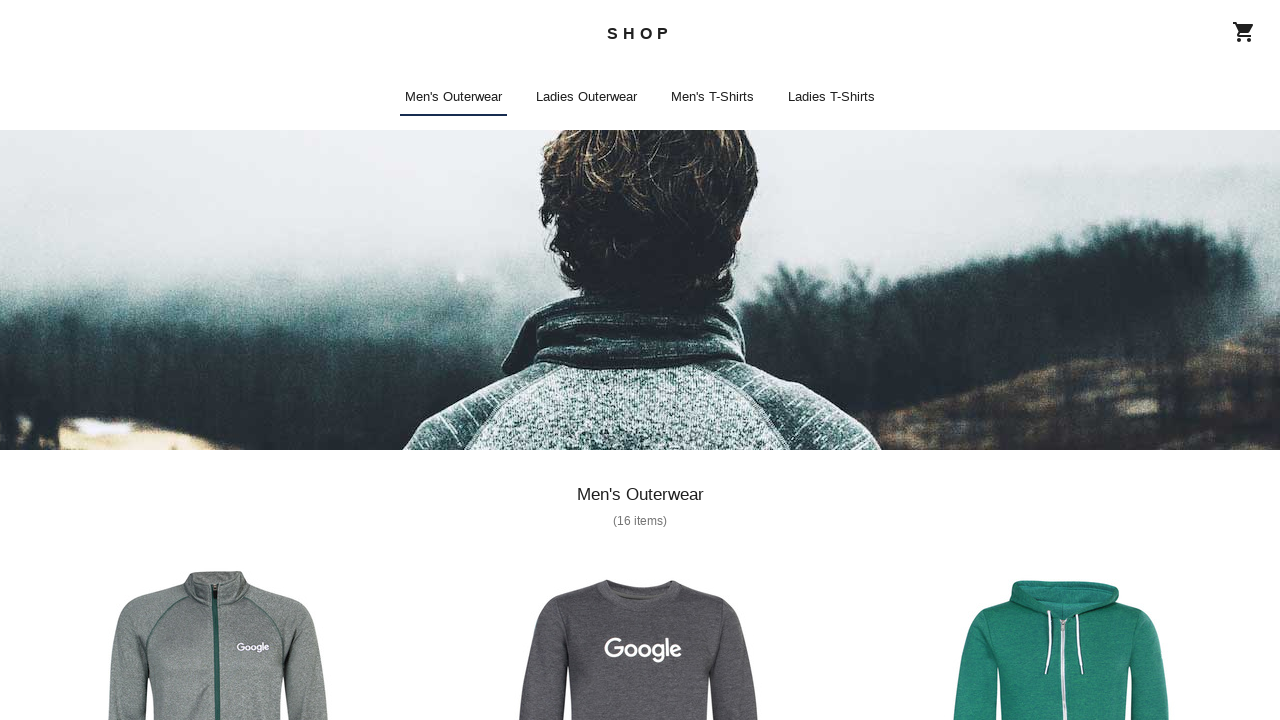